Tests network request interception and modification, replacing "shetty" with "BadGuy" in URLs, then navigates to the angular app demo and clicks the library button

Starting URL: https://rahulshettyacademy.com/angularAppdemo/

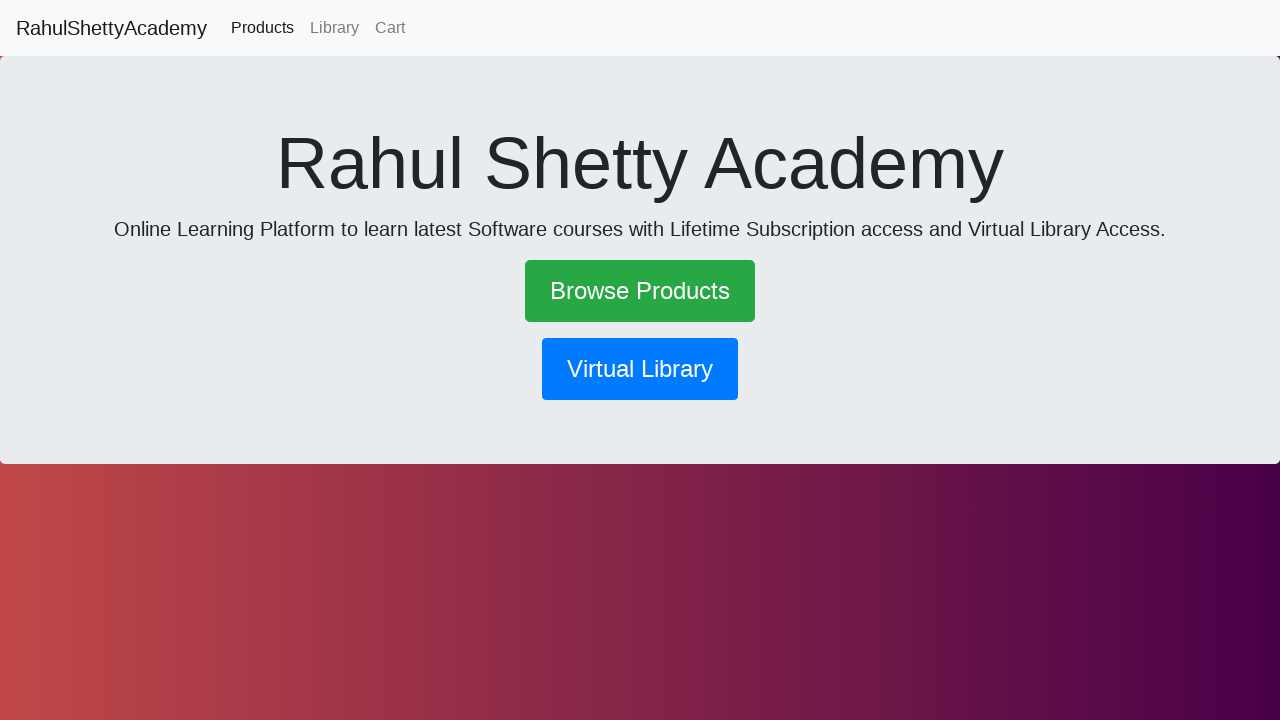

Set up network route handler to replace 'shetty' with 'BadGuy' in URLs
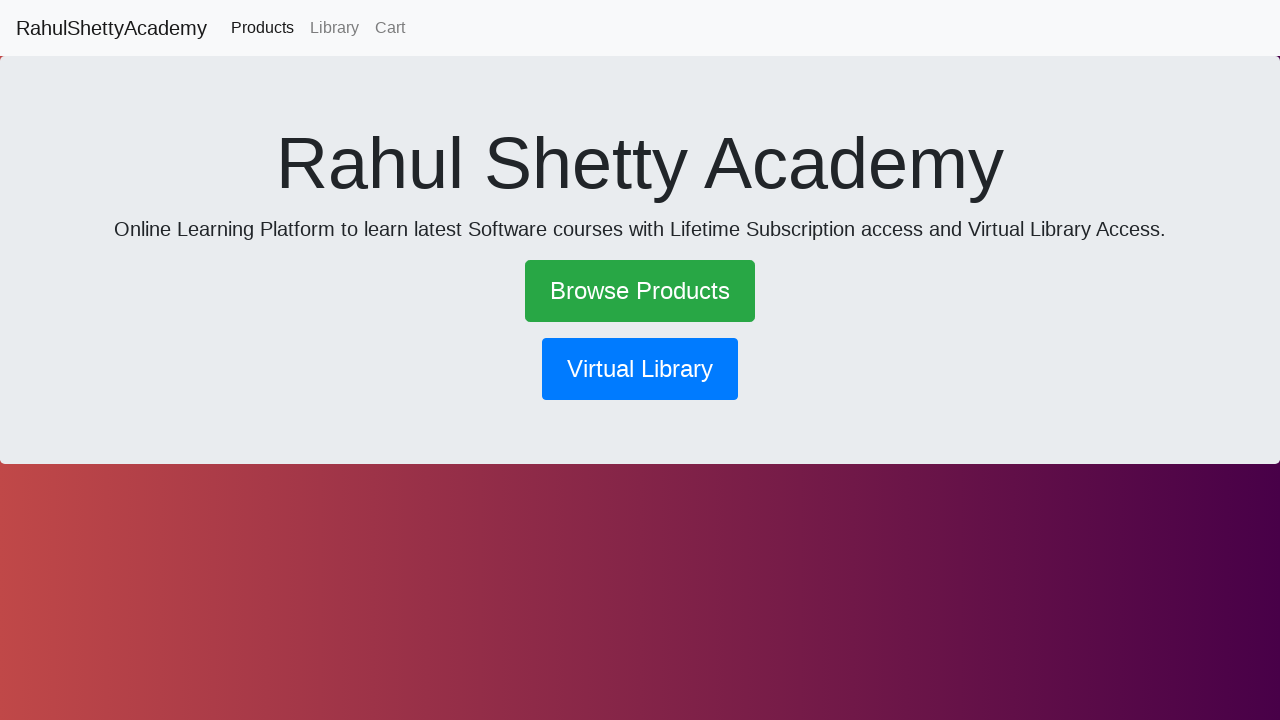

Clicked the library button at (640, 369) on button[routerlink*='library']
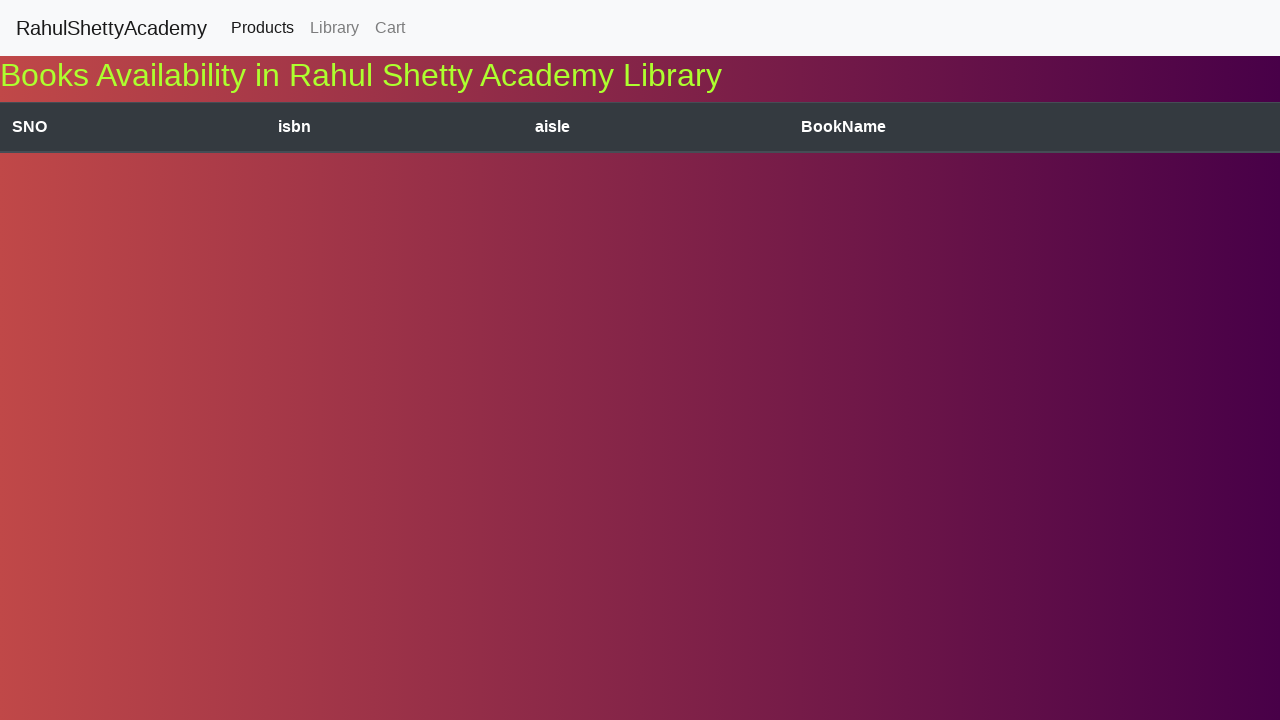

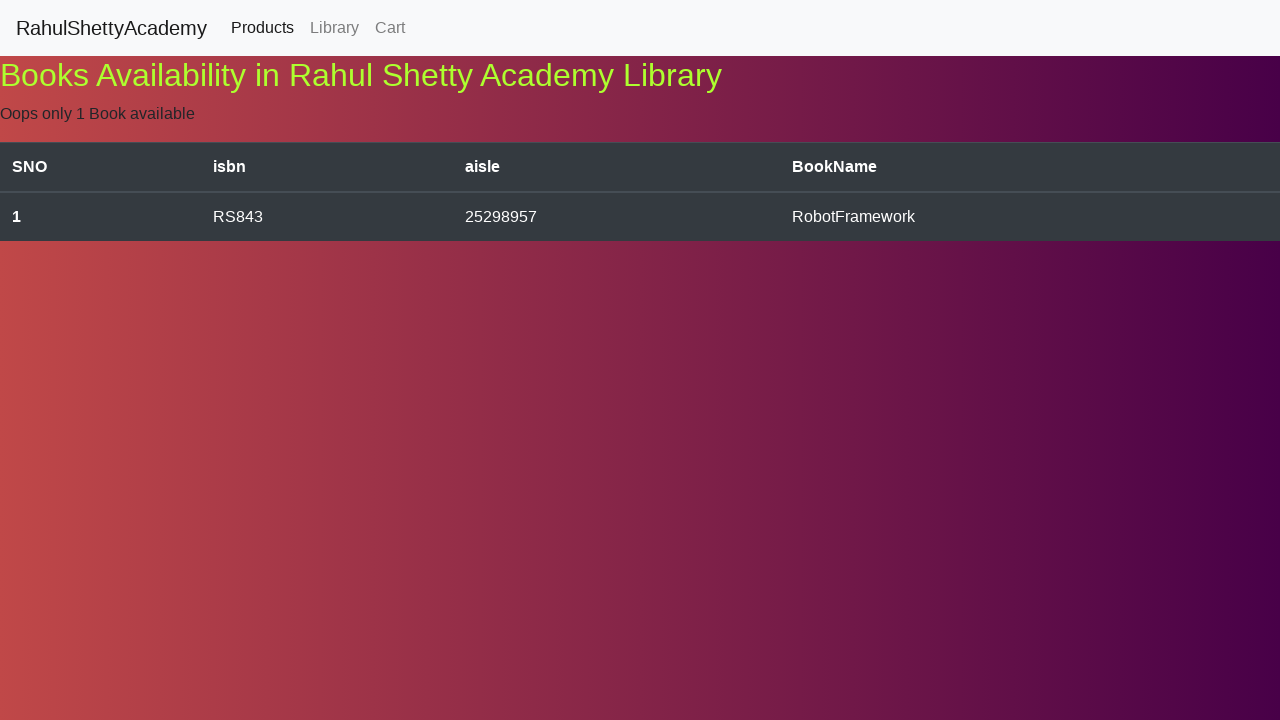